Tests navigation to the "Add Book" view by clicking the "Lägg till bok" button and verifying the welcome heading appears

Starting URL: https://tap-ht24-testverktyg.github.io/exam-template/

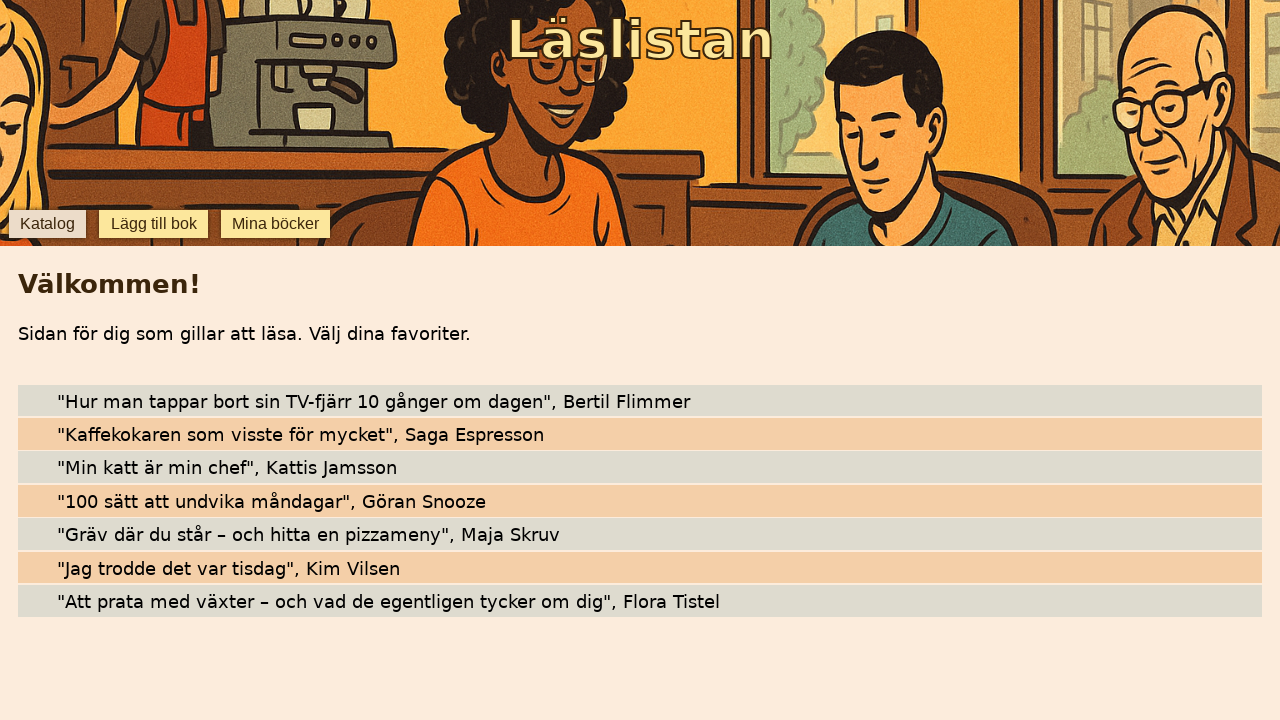

Clicked 'Lägg till bok' button to navigate to add book view at (154, 224) on internal:role=button[name="Lägg till bok"i]
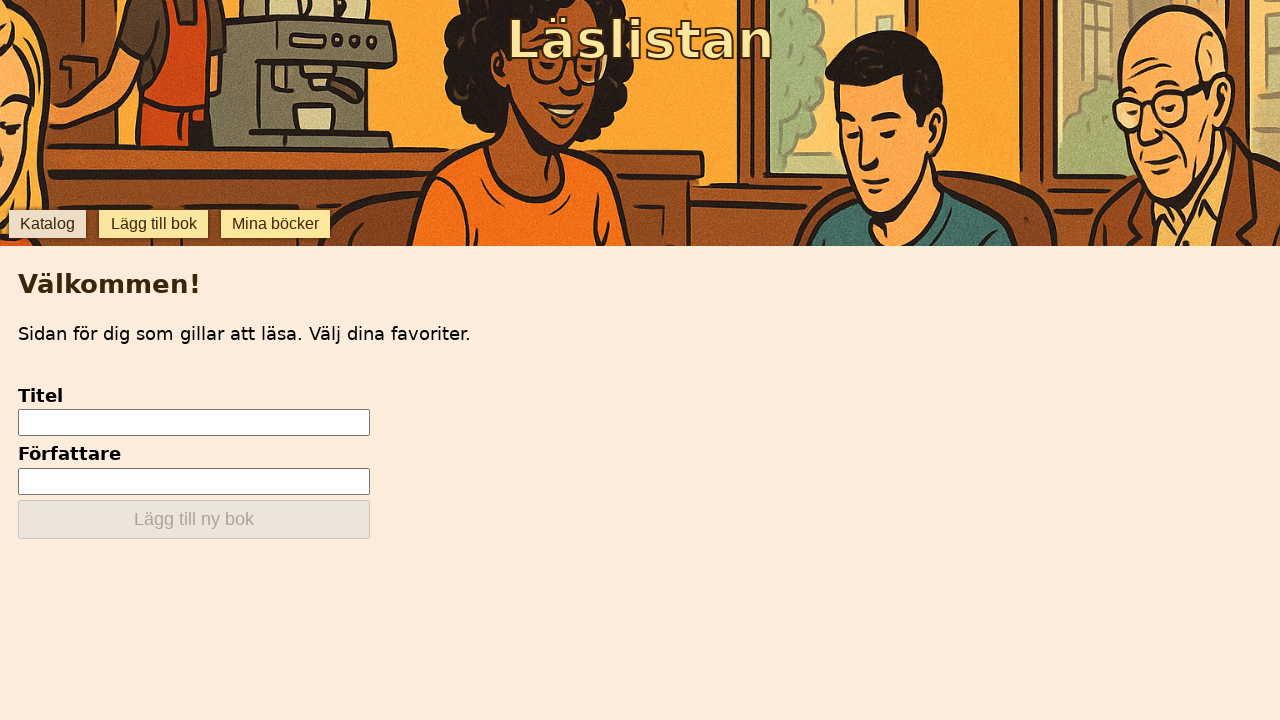

Welcome heading 'Välkommen!' appeared on the add book view
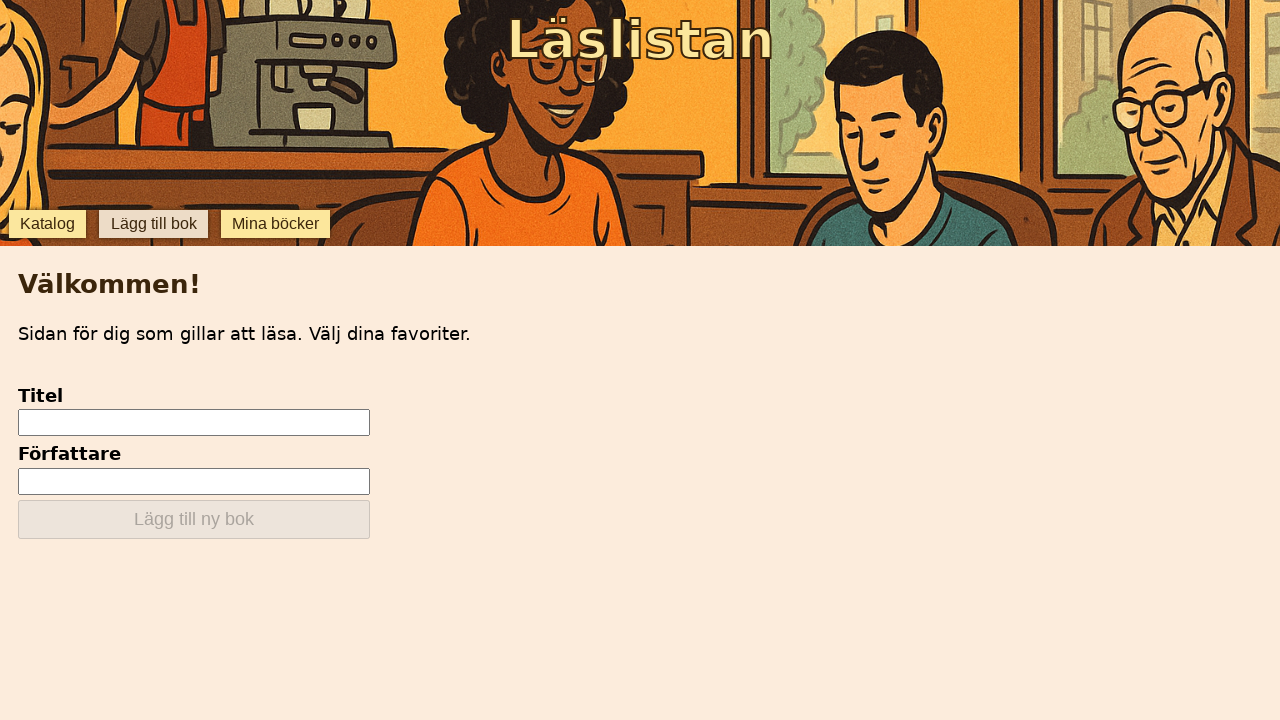

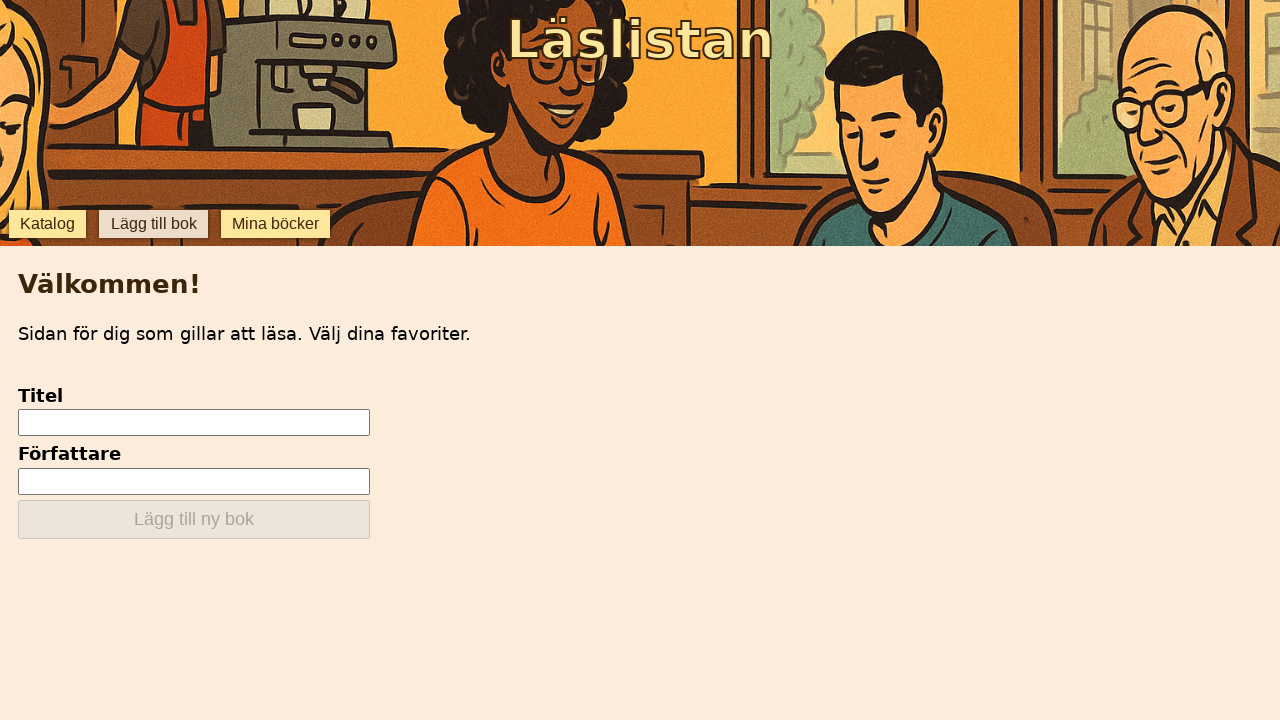